Tests navigation by clicking a link with mathematically calculated text, then fills out a registration-style form with first name, last name, city, and country fields before submitting.

Starting URL: http://suninjuly.github.io/find_link_text

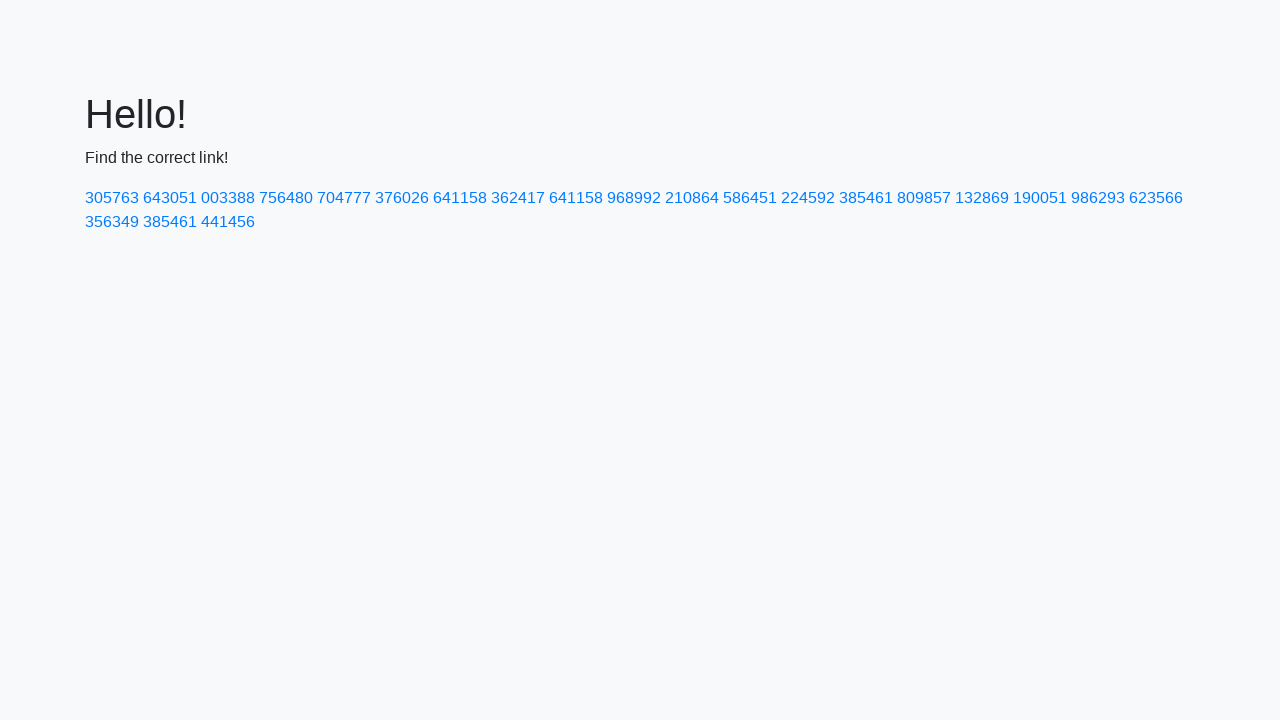

Clicked link with mathematically calculated text '224592' at (808, 198) on text=224592
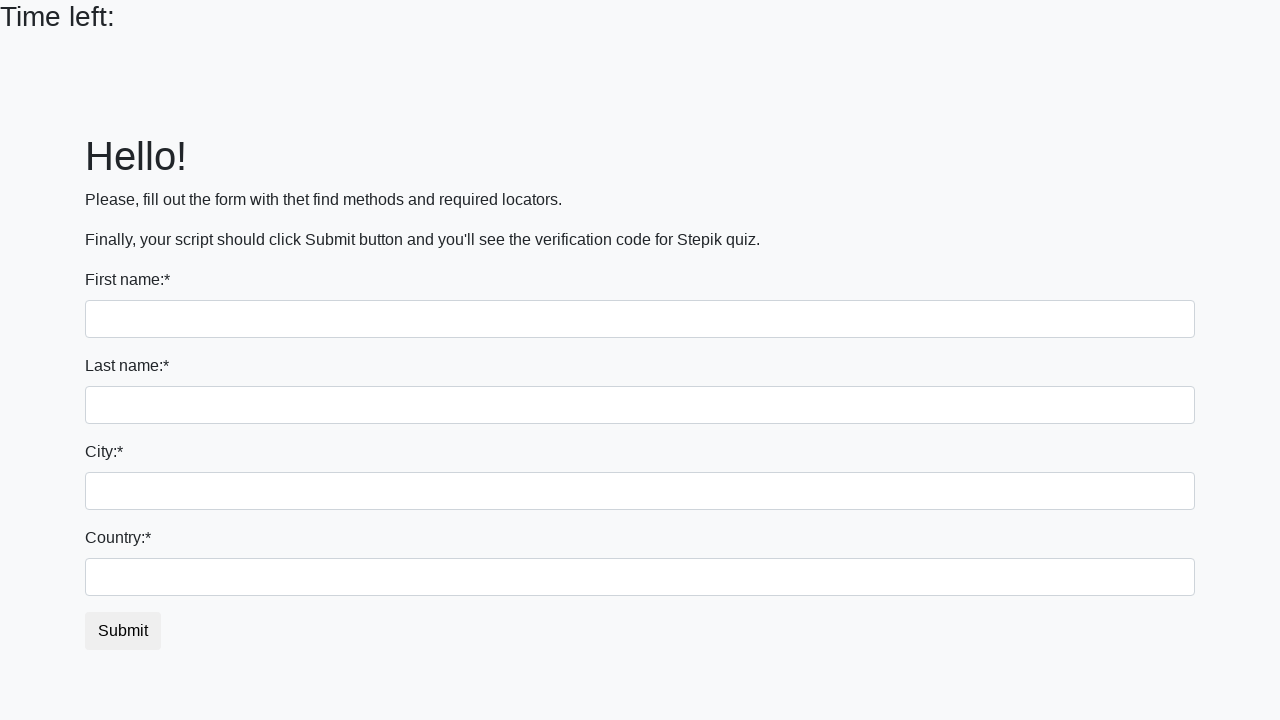

Filled first name field with 'Ivan' on input
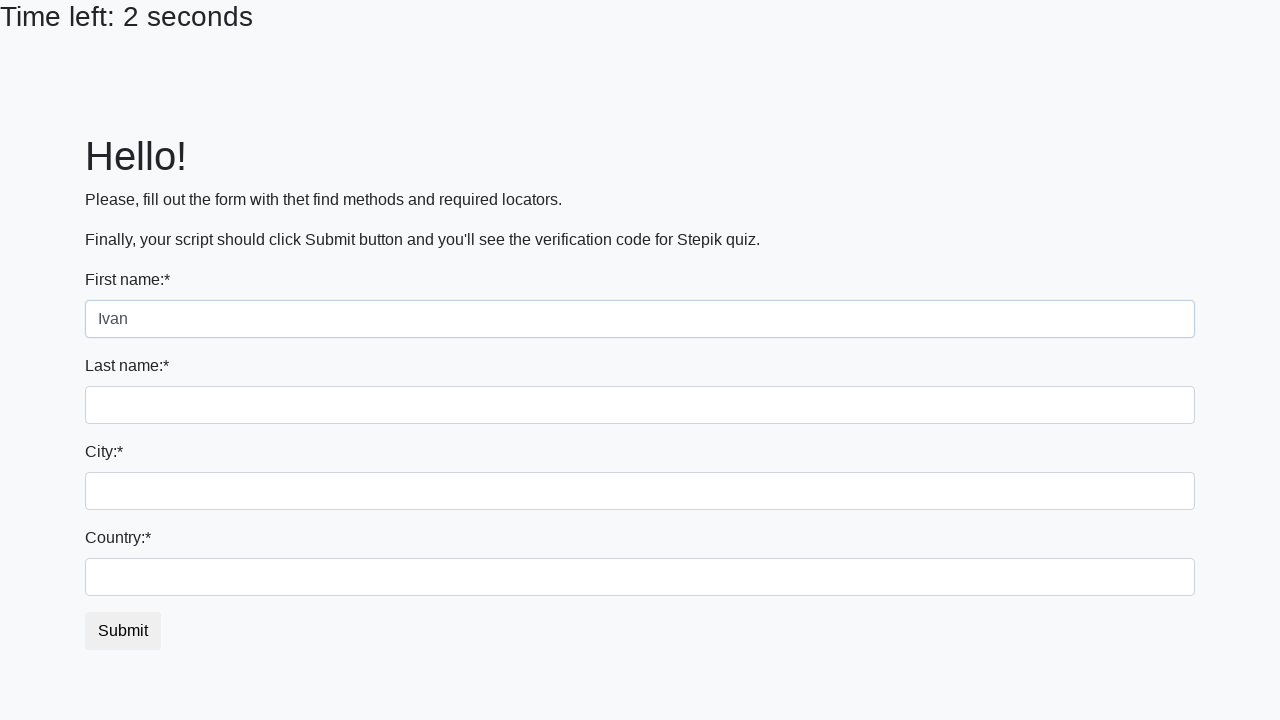

Filled last name field with 'Petrov' on input[name='last_name']
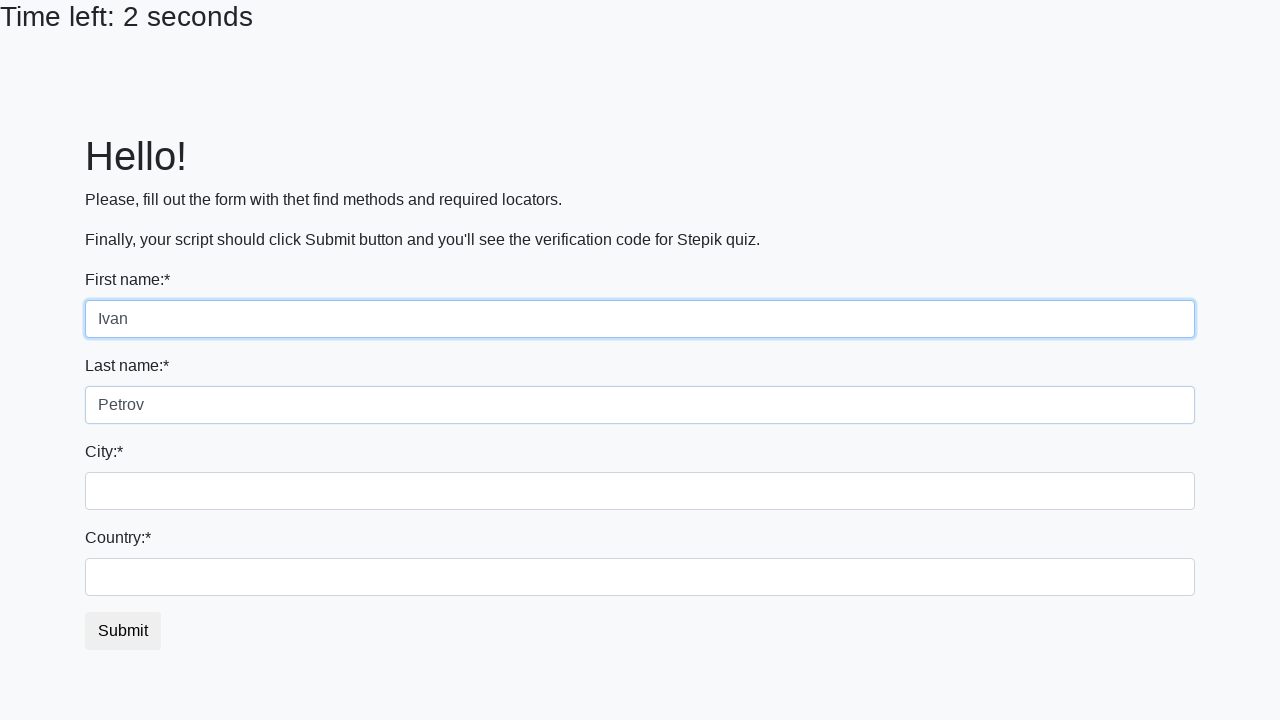

Filled city field with 'Niko' on .city
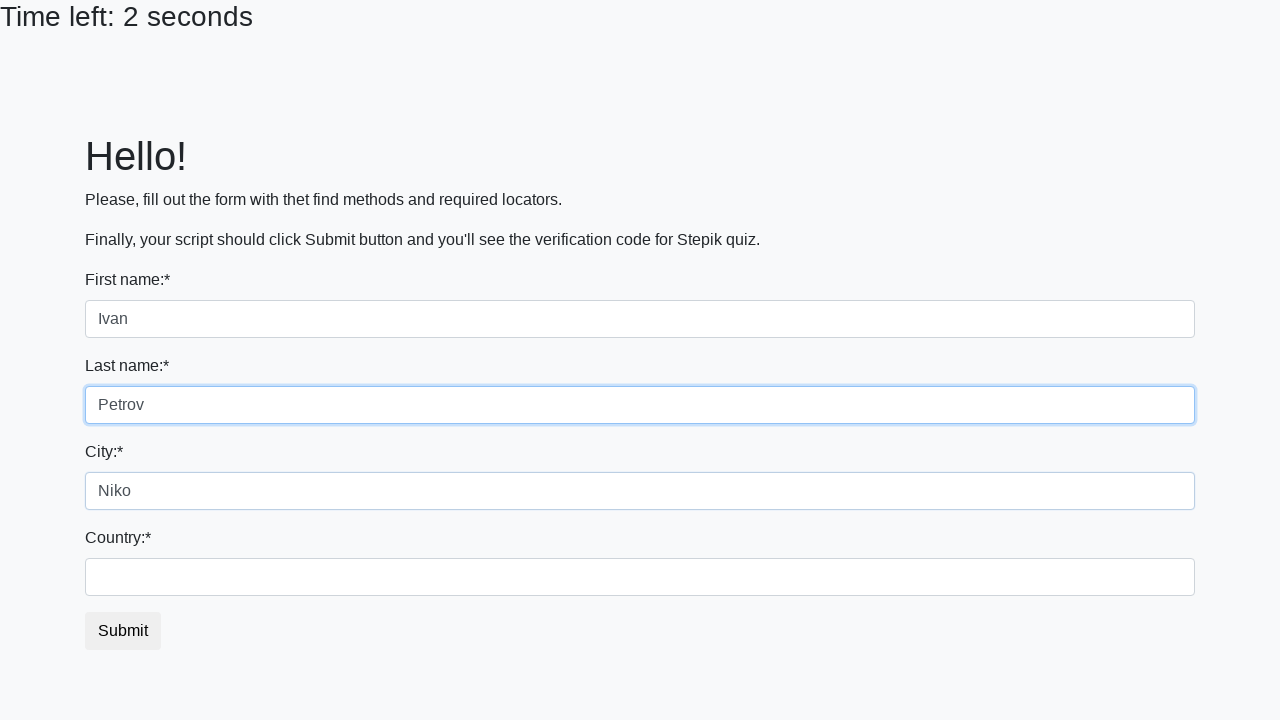

Filled country field with 'Ukraine' on #country
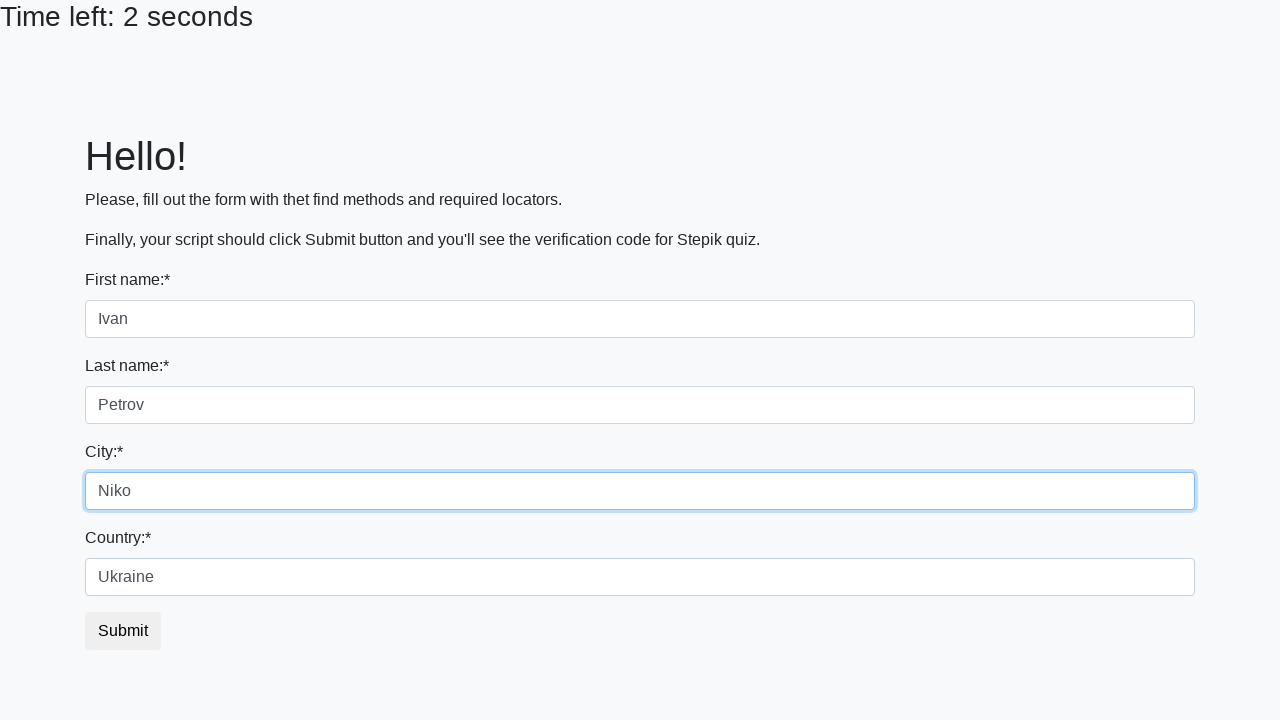

Clicked submit button to complete registration at (123, 631) on button.btn
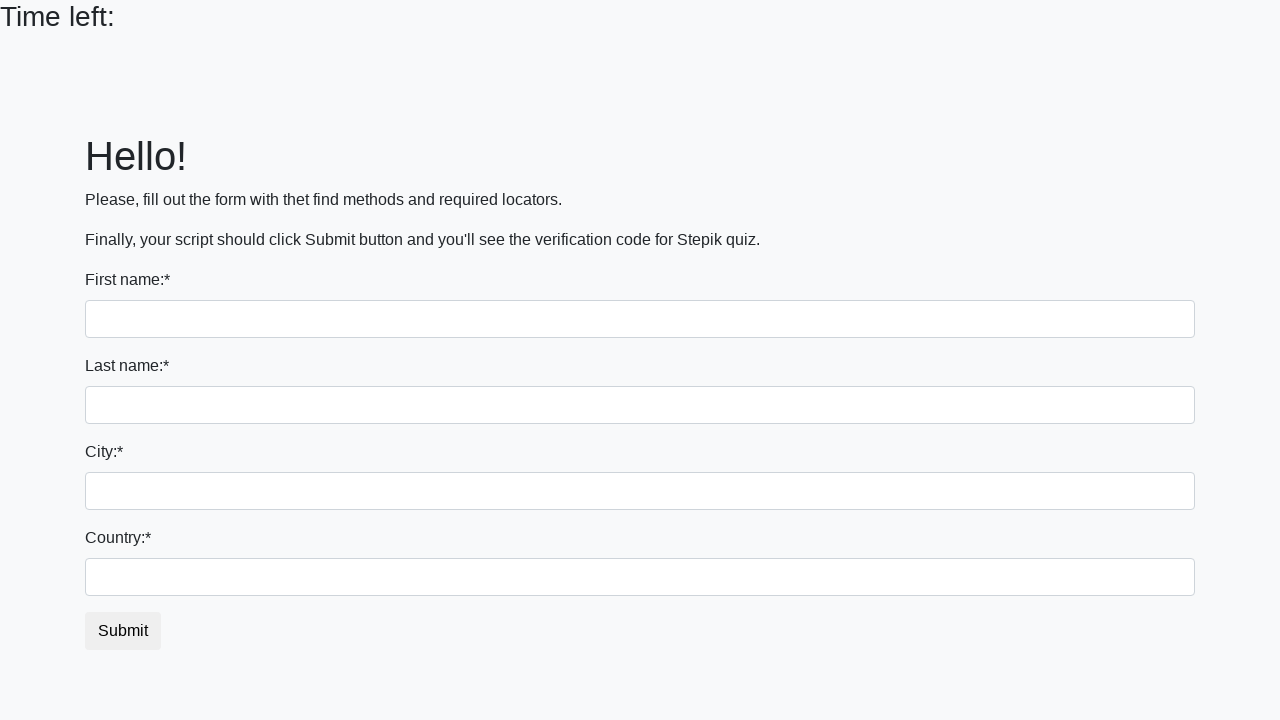

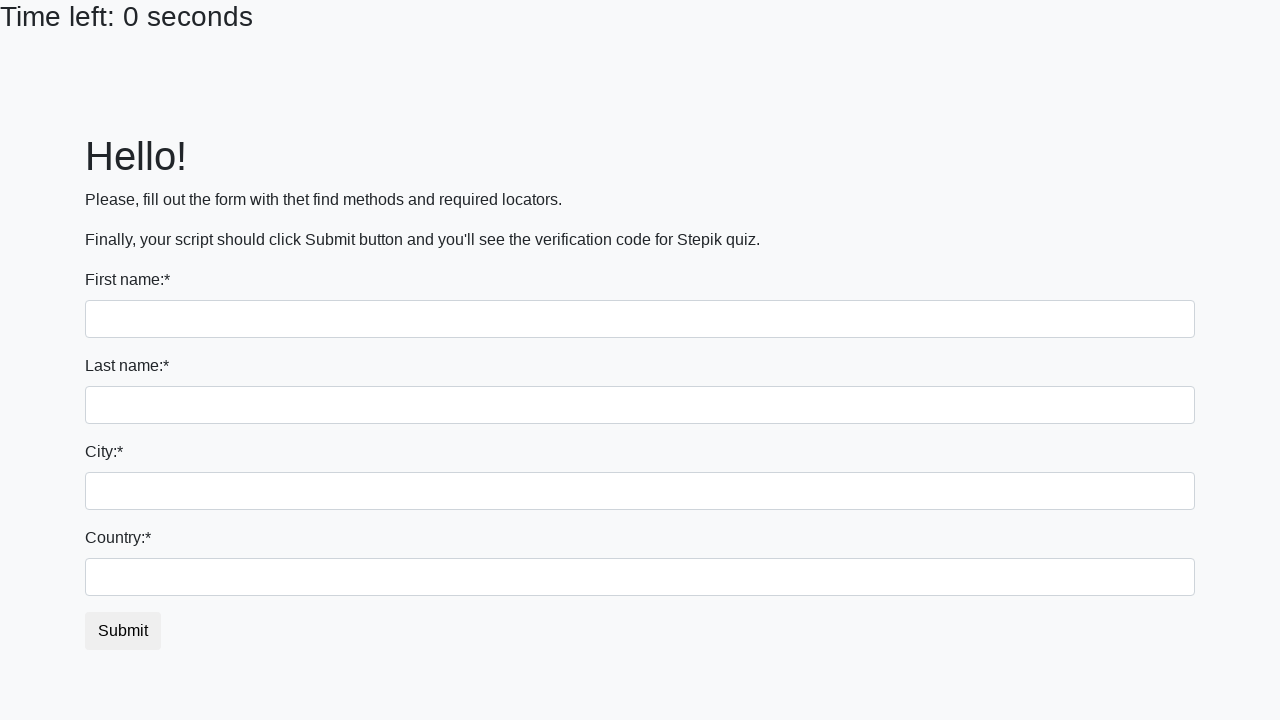